Tests drag and drop functionality on the jQuery UI droppable demo page by dragging an element and dropping it onto a target droppable area within an iframe.

Starting URL: https://jqueryui.com/droppable/

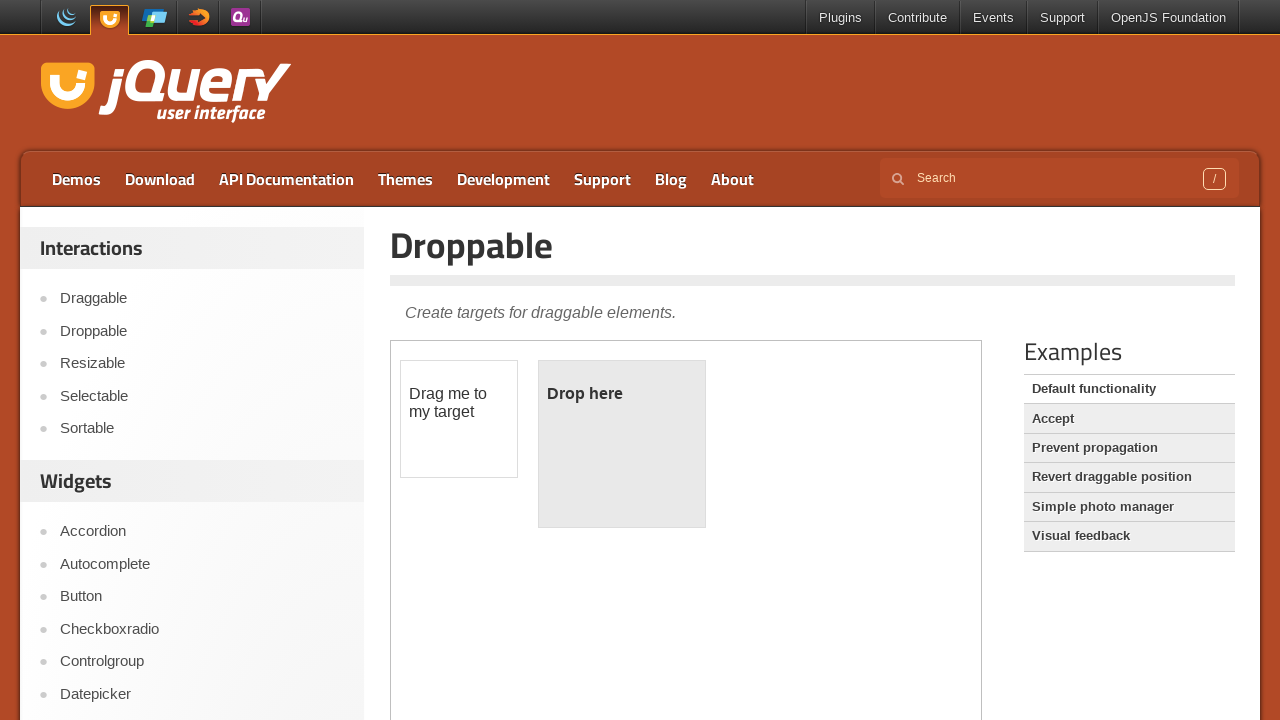

Located the demo iframe containing drag and drop elements
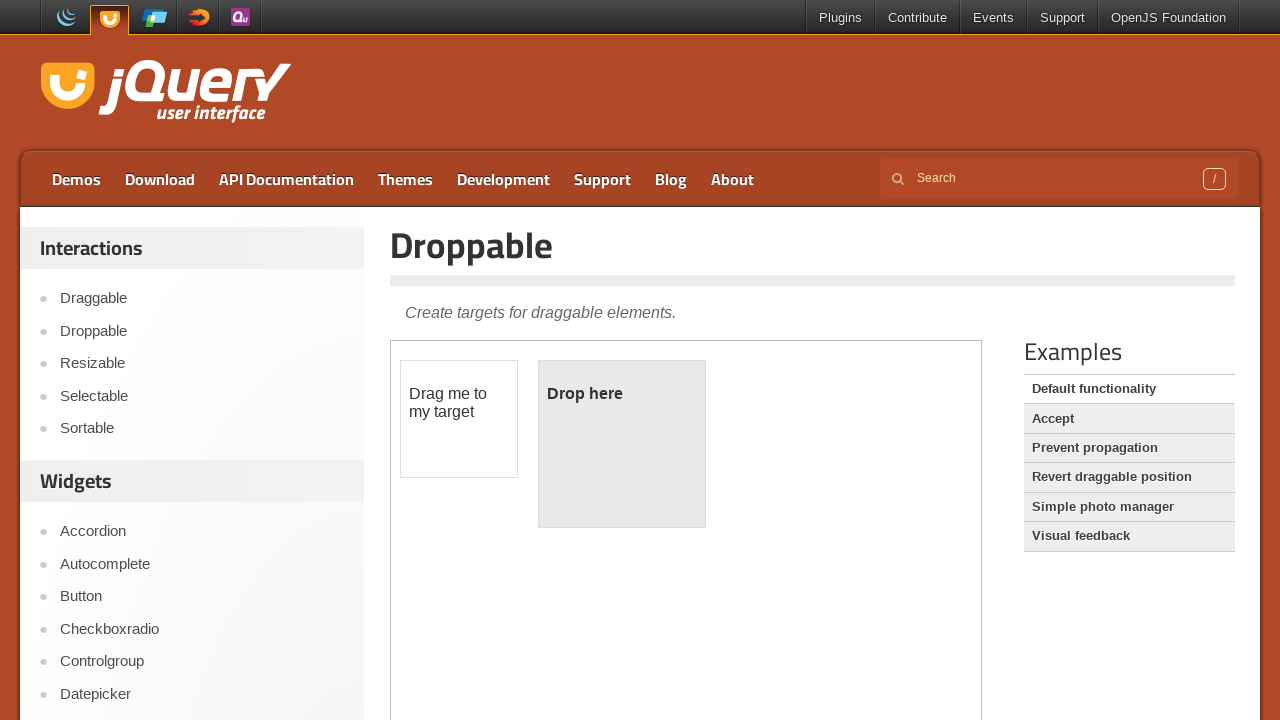

Located the draggable element within the iframe
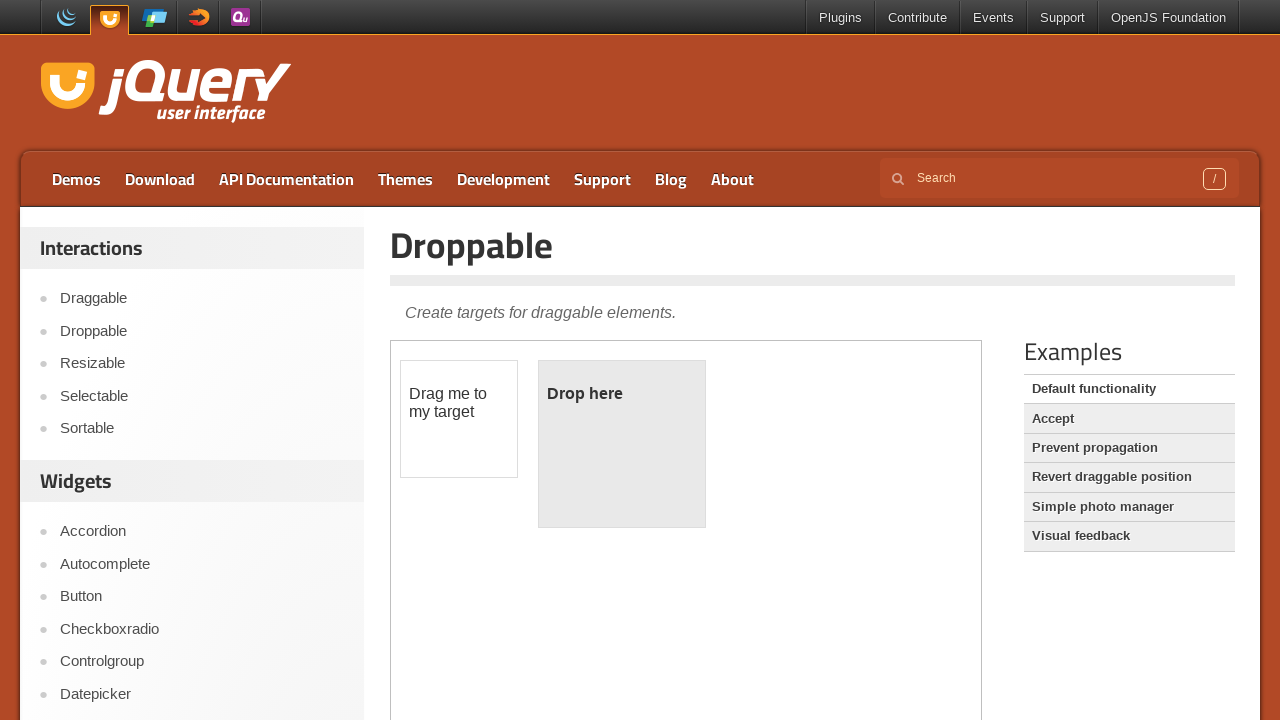

Located the droppable target element within the iframe
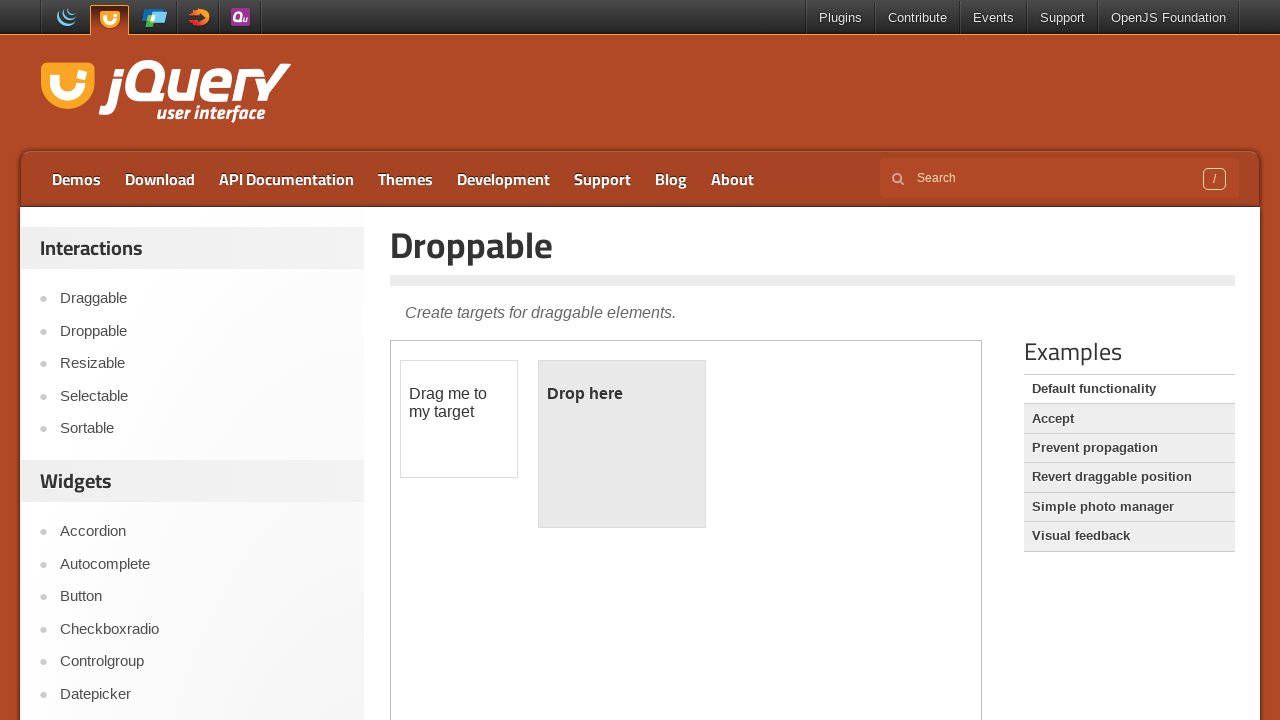

Retrieved bounding box for the draggable element
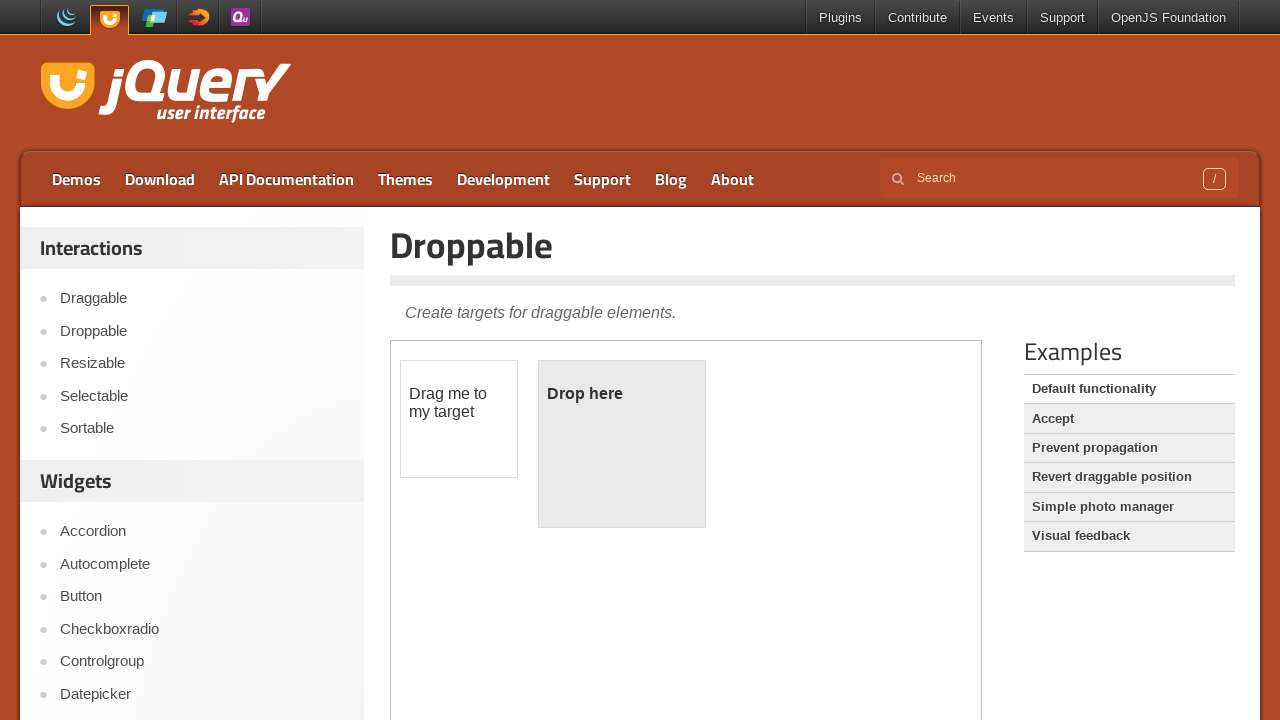

Retrieved bounding box for the droppable element
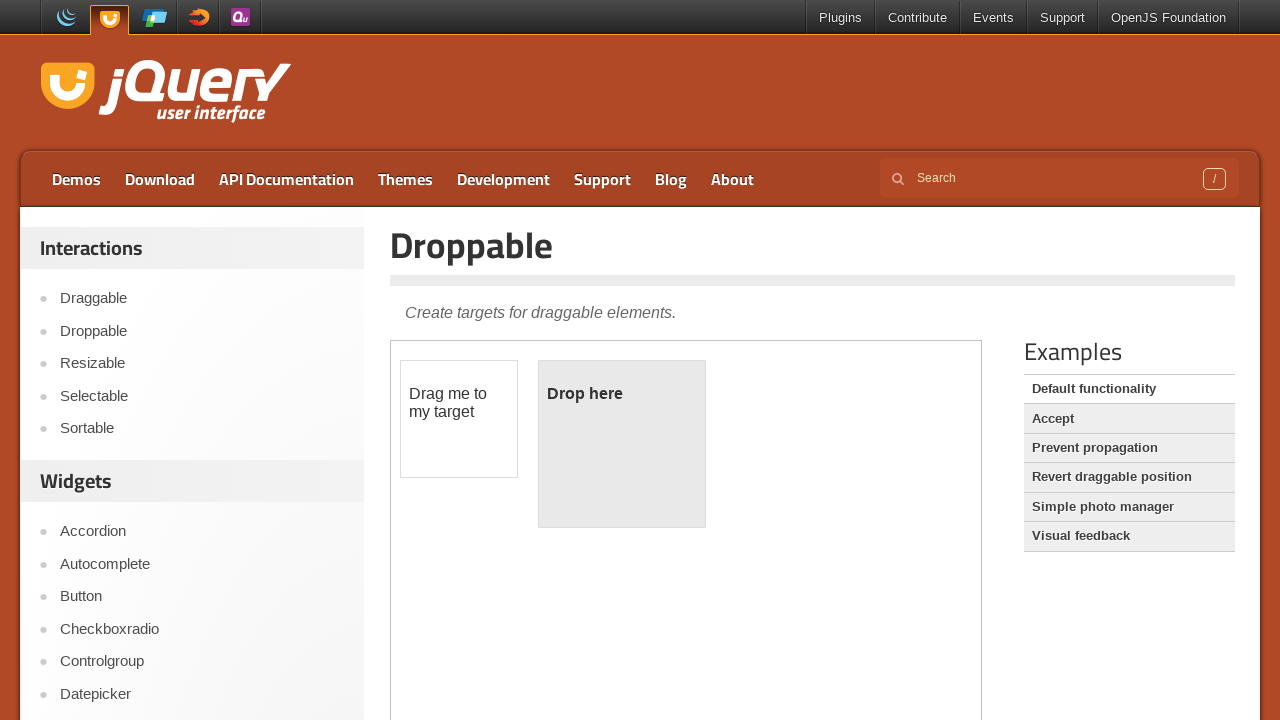

Moved mouse to the center of the draggable element at (459, 419)
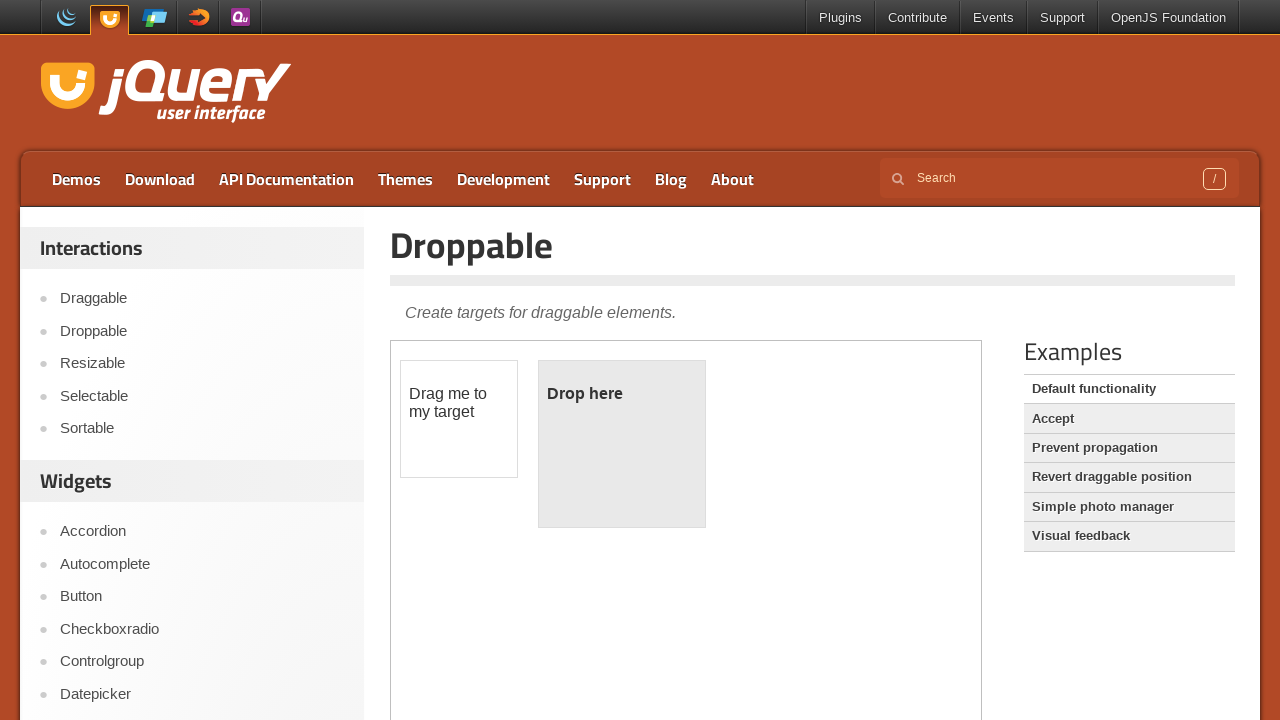

Pressed down the mouse button to start dragging at (459, 419)
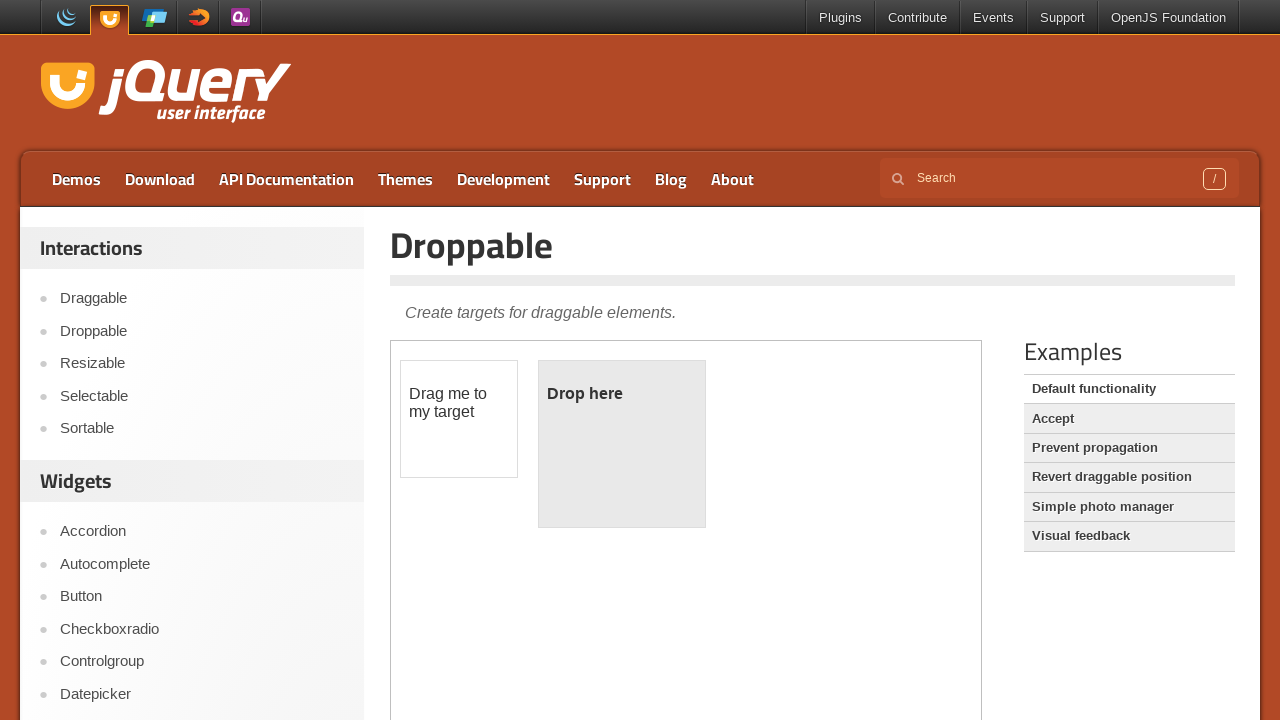

Moved the draggable element to the center of the droppable target at (622, 444)
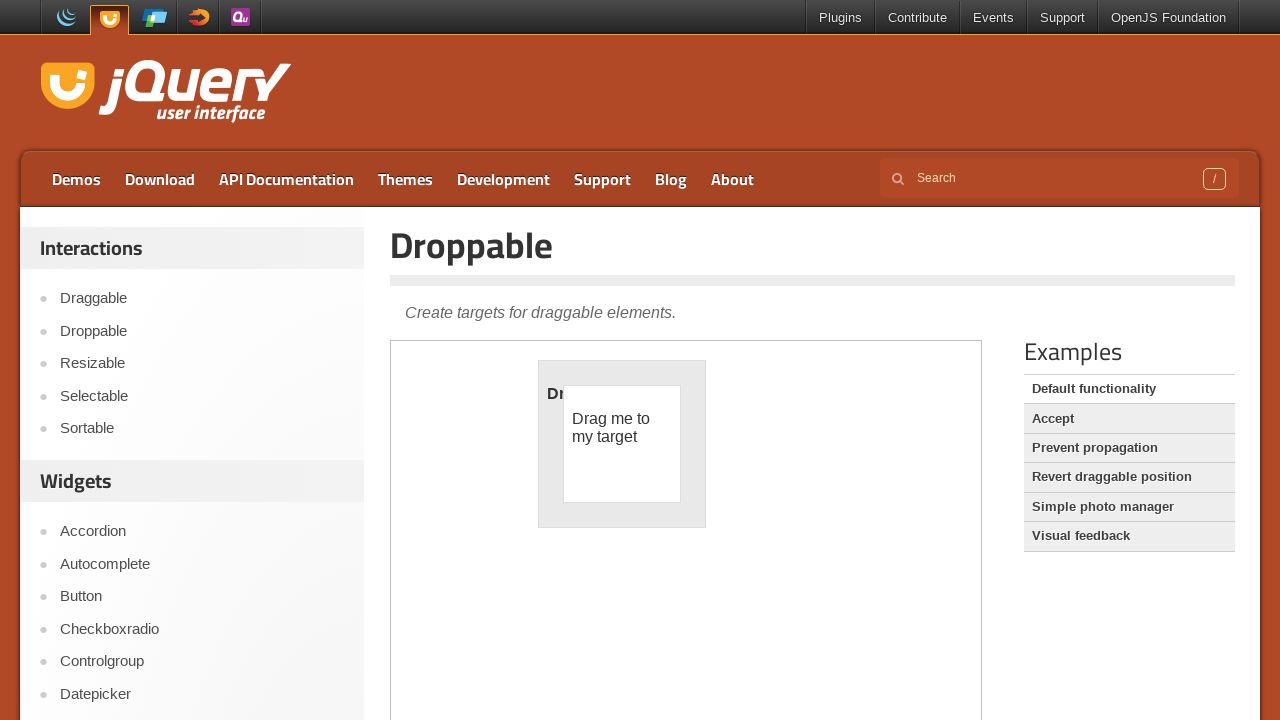

Released the mouse button to complete the drop action at (622, 444)
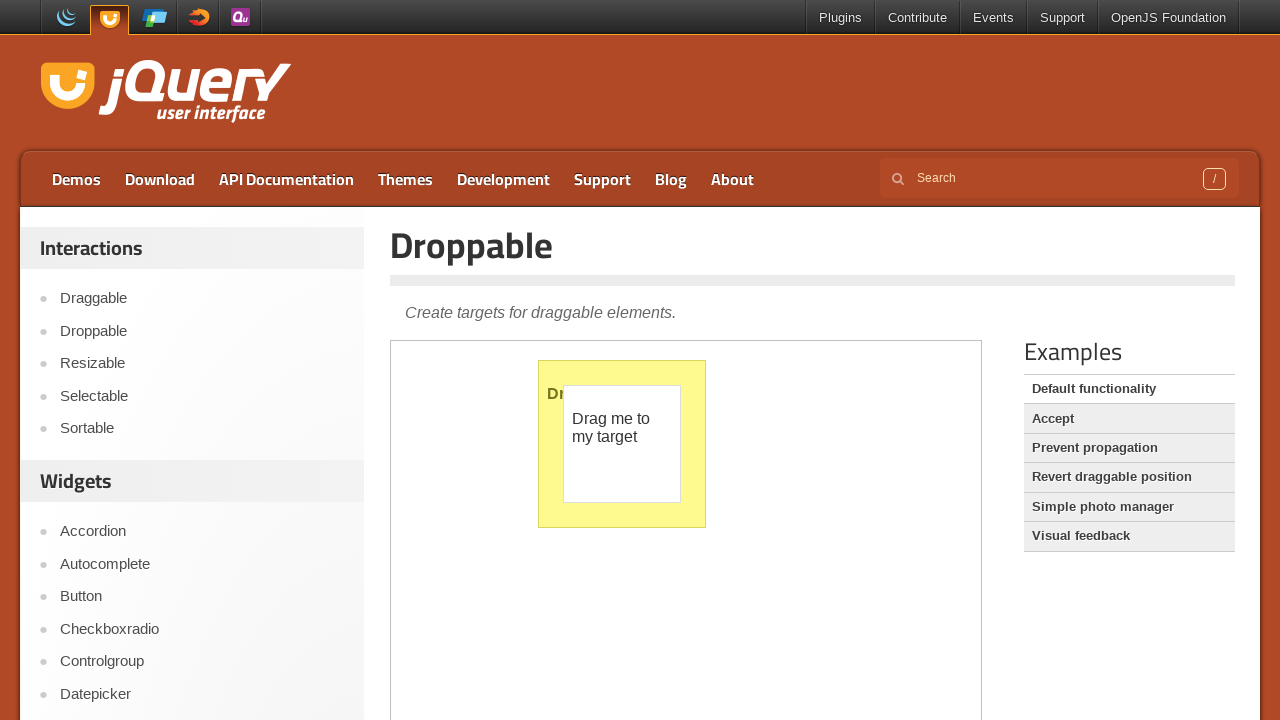

Verified successful drop by confirming 'Dropped!' text appeared in the droppable area
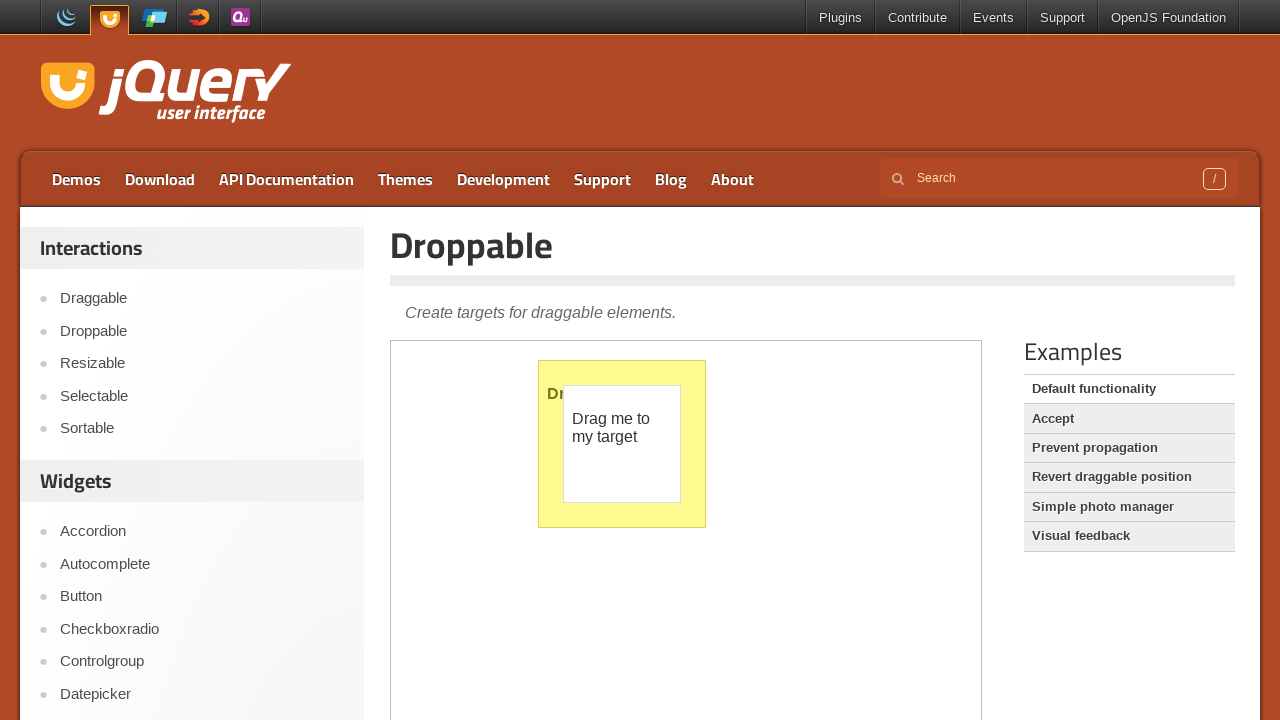

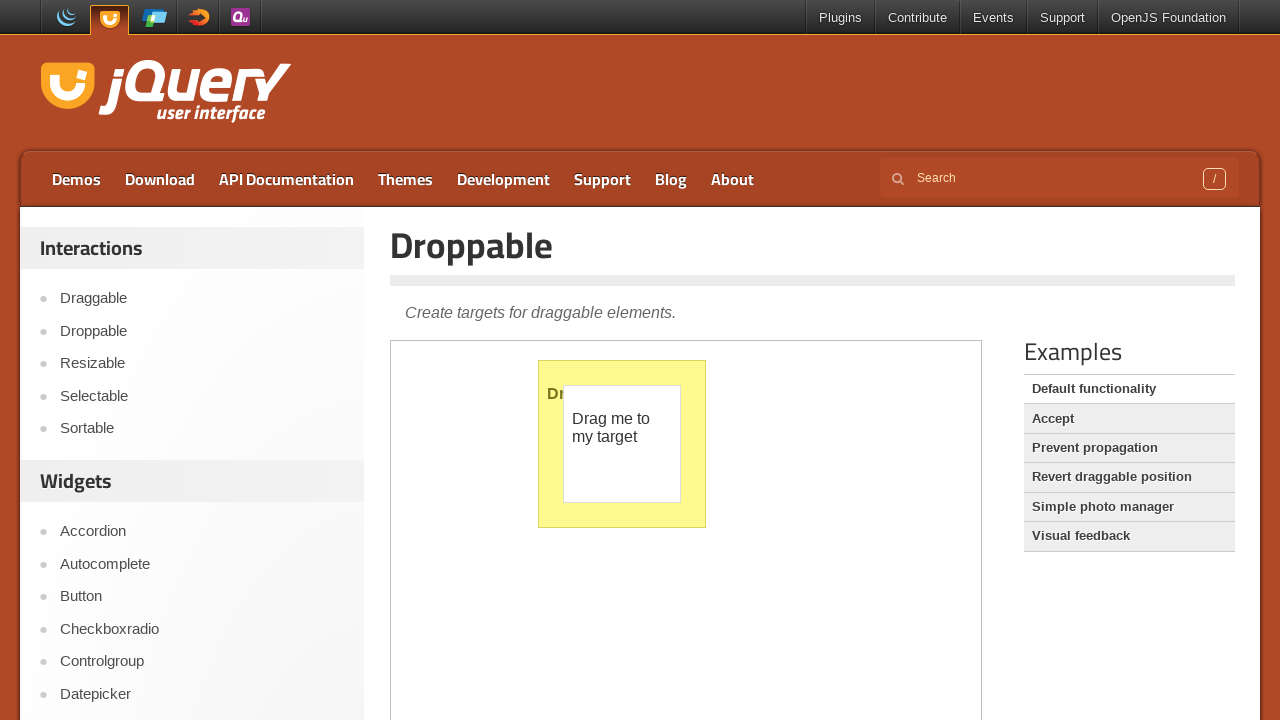